Navigates to OTTPlay homepage and verifies the page loads by checking the title is accessible

Starting URL: https://www.ottplay.com

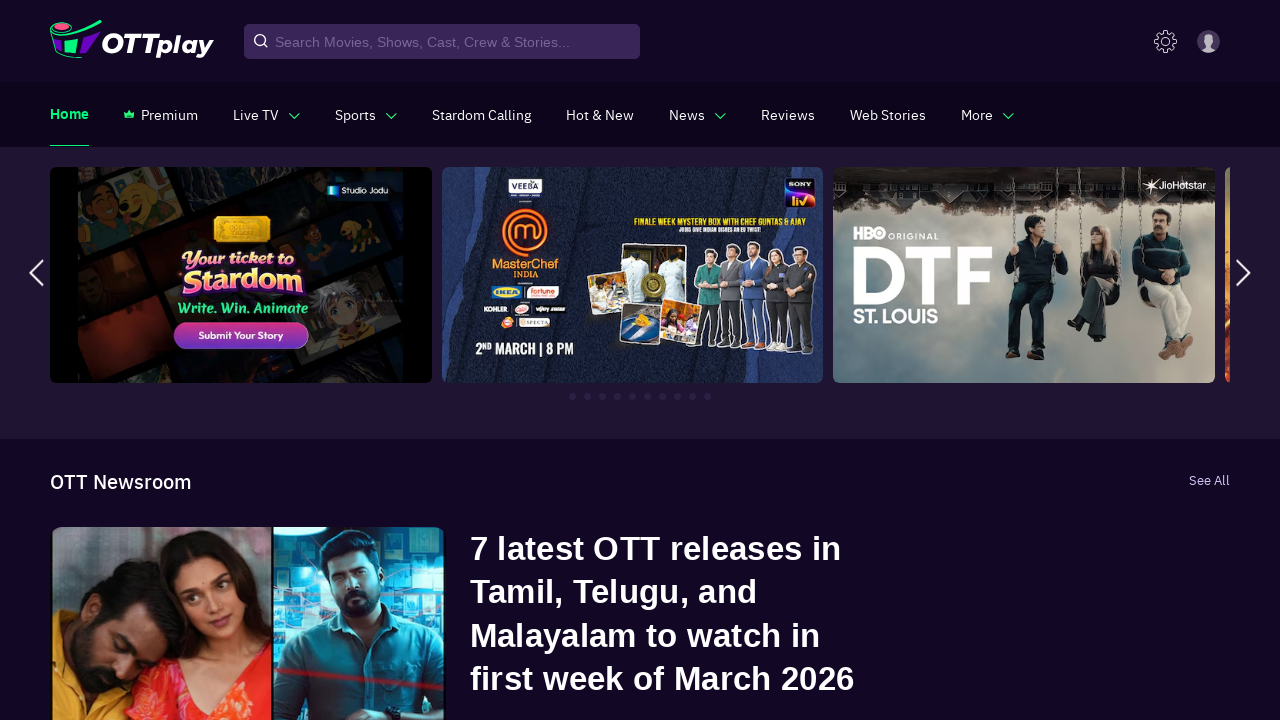

OTTPlay homepage loaded (domcontentloaded state)
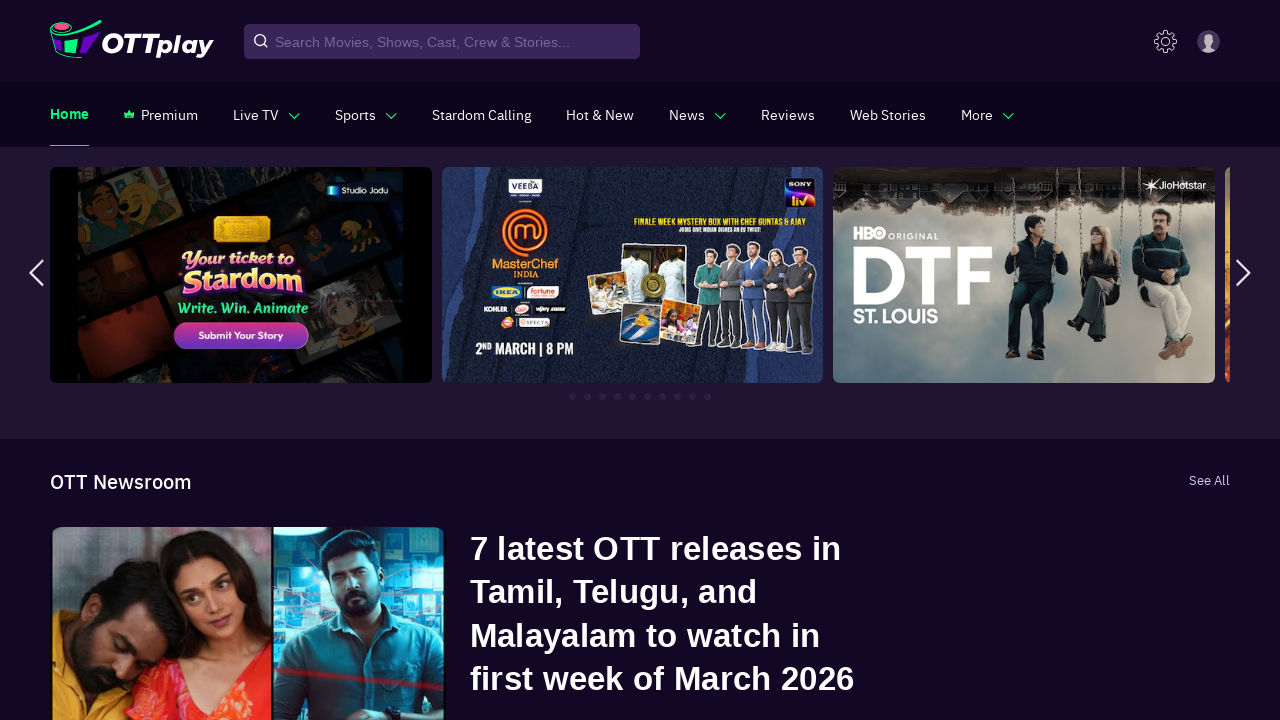

Page title retrieved: 'OTTplay - Movies, TV Shows, Web Series streaming search, where to watch online'
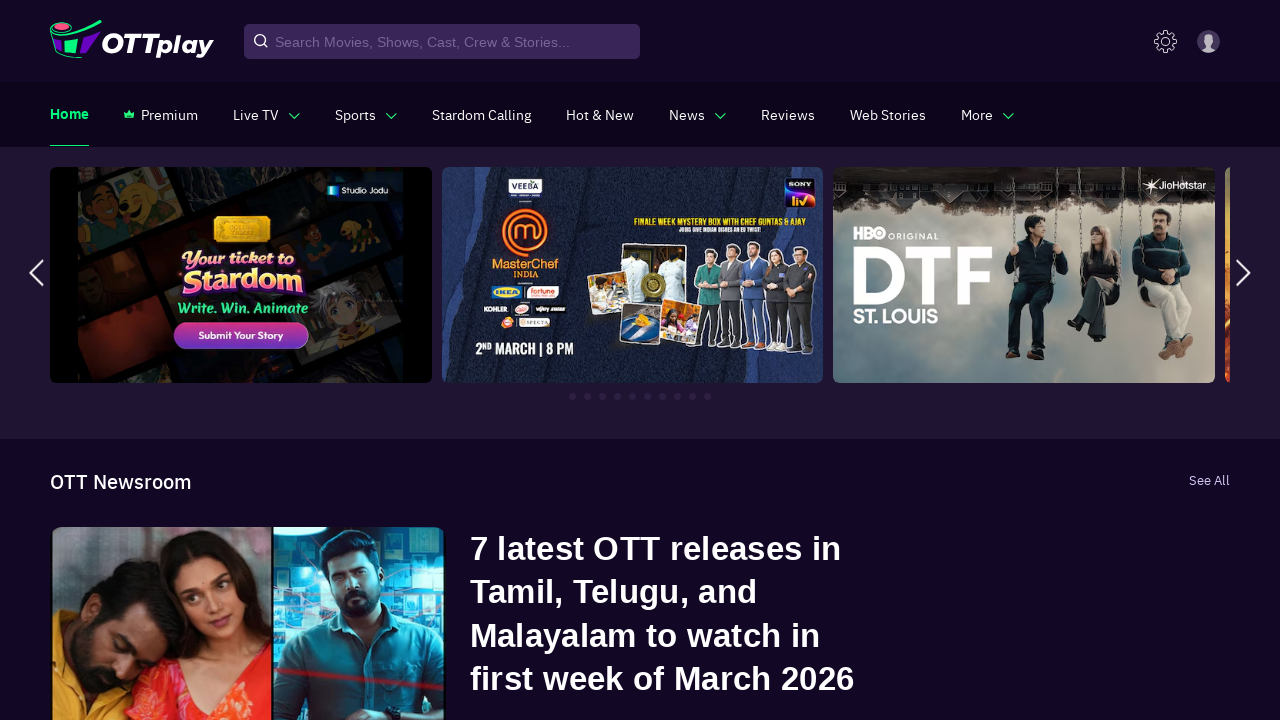

Page title printed to console
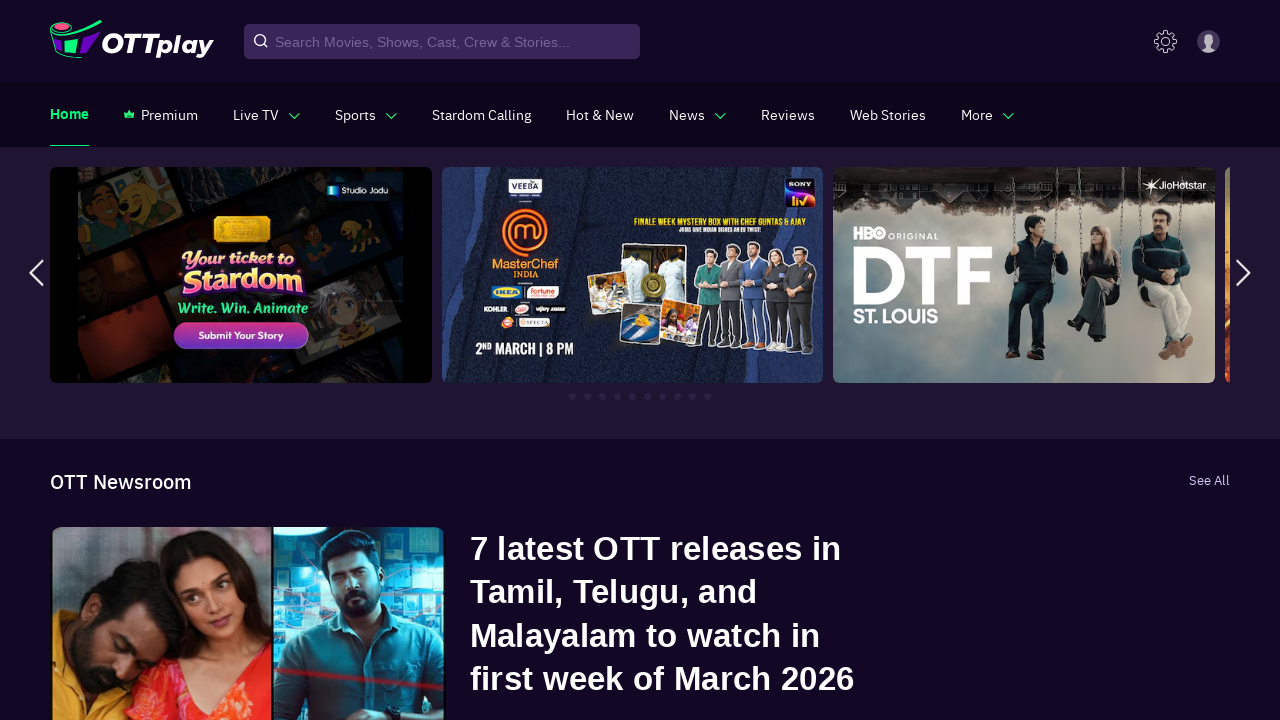

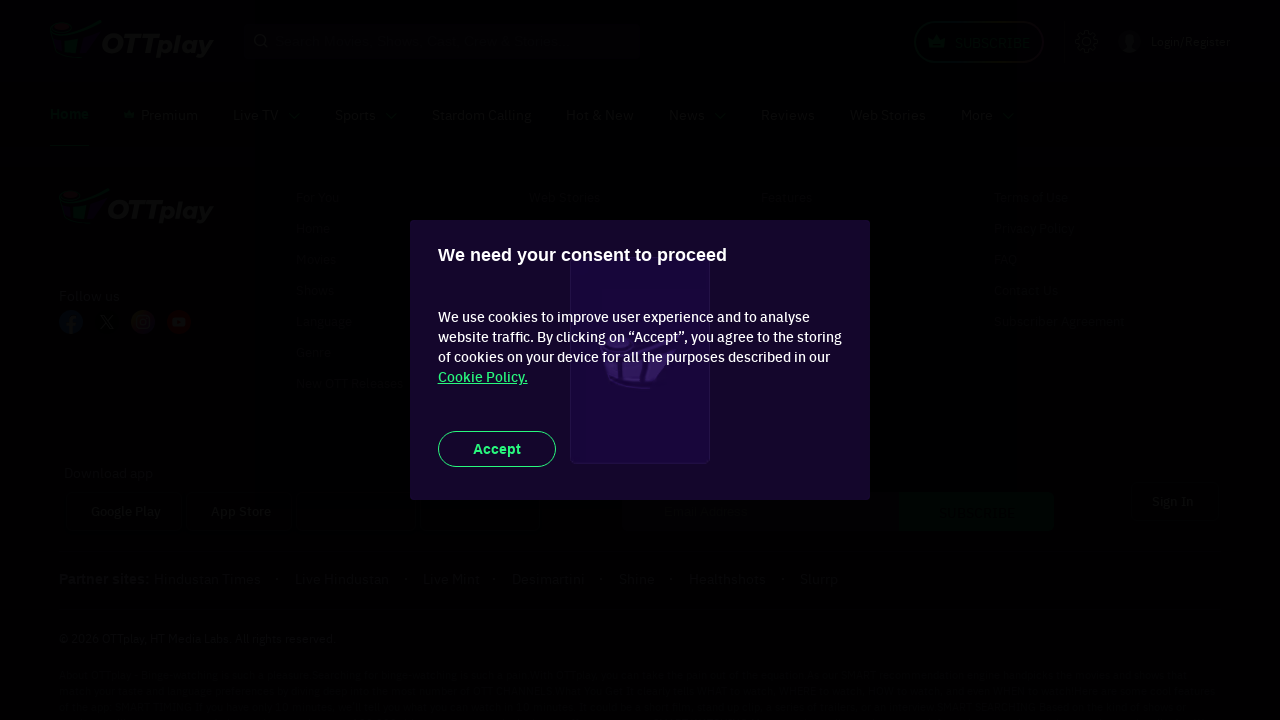